Tests hover functionality by navigating to the Hovers page, hovering over user image 2, and verifying the username and profile link appear

Starting URL: https://the-internet.herokuapp.com

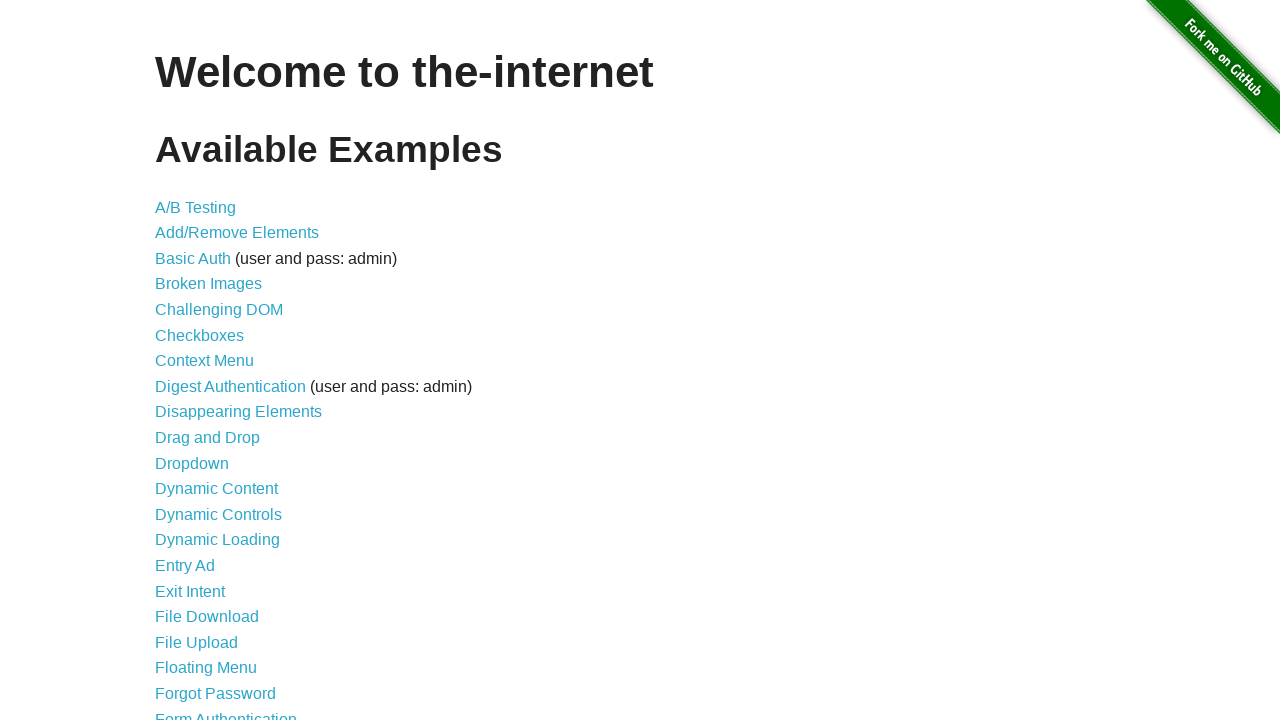

Clicked on Hovers link at (180, 360) on text=Hovers
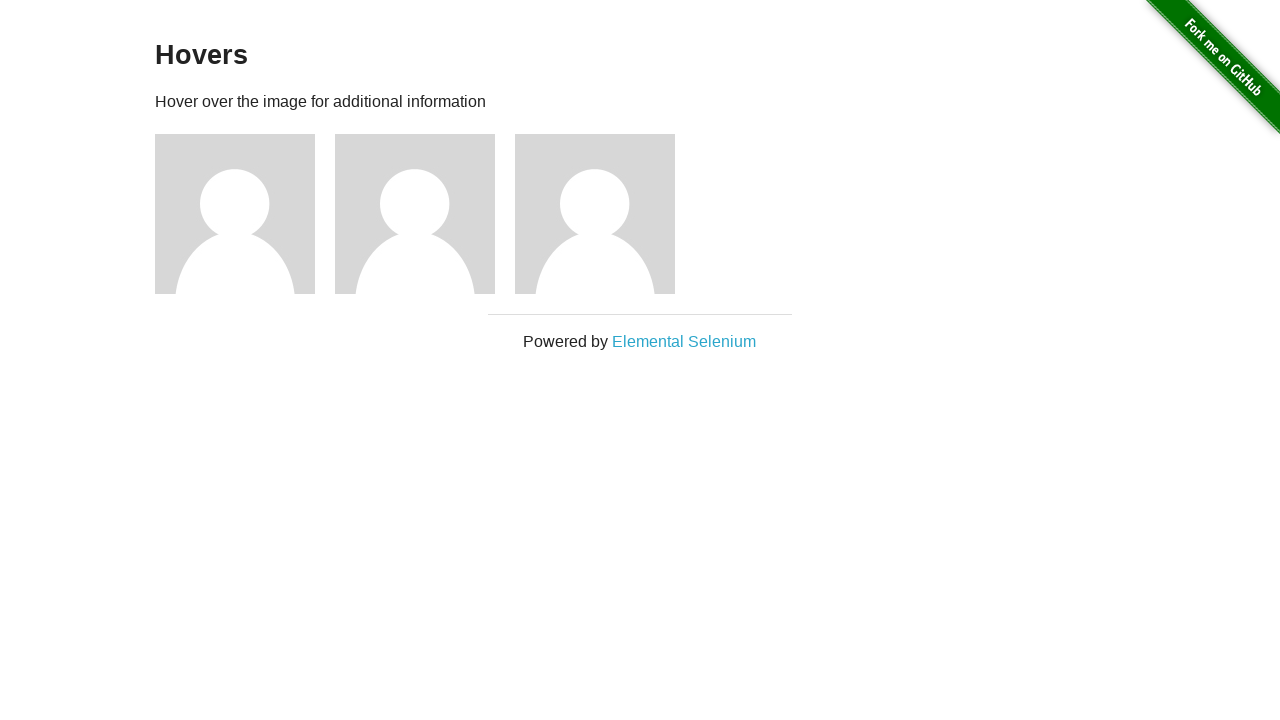

Hovered over user image 2 at (415, 214) on .figure:nth-child(4) img
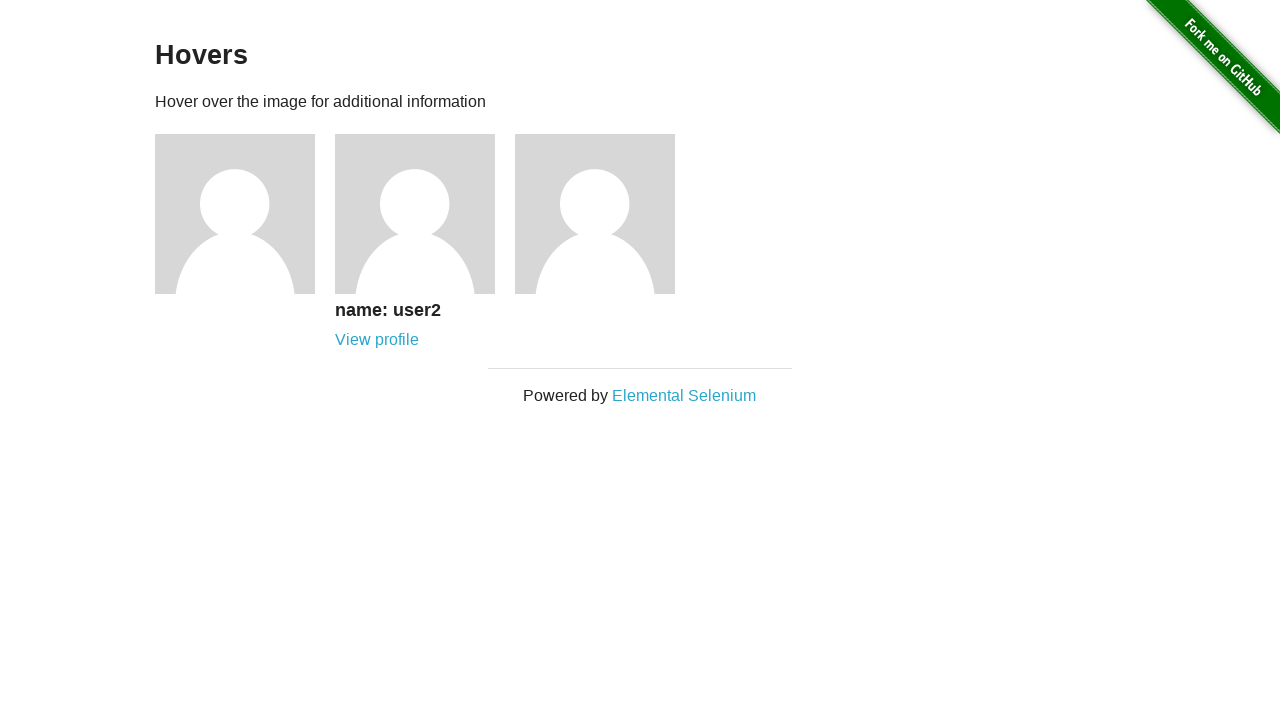

Verified username 'name: user2' is visible
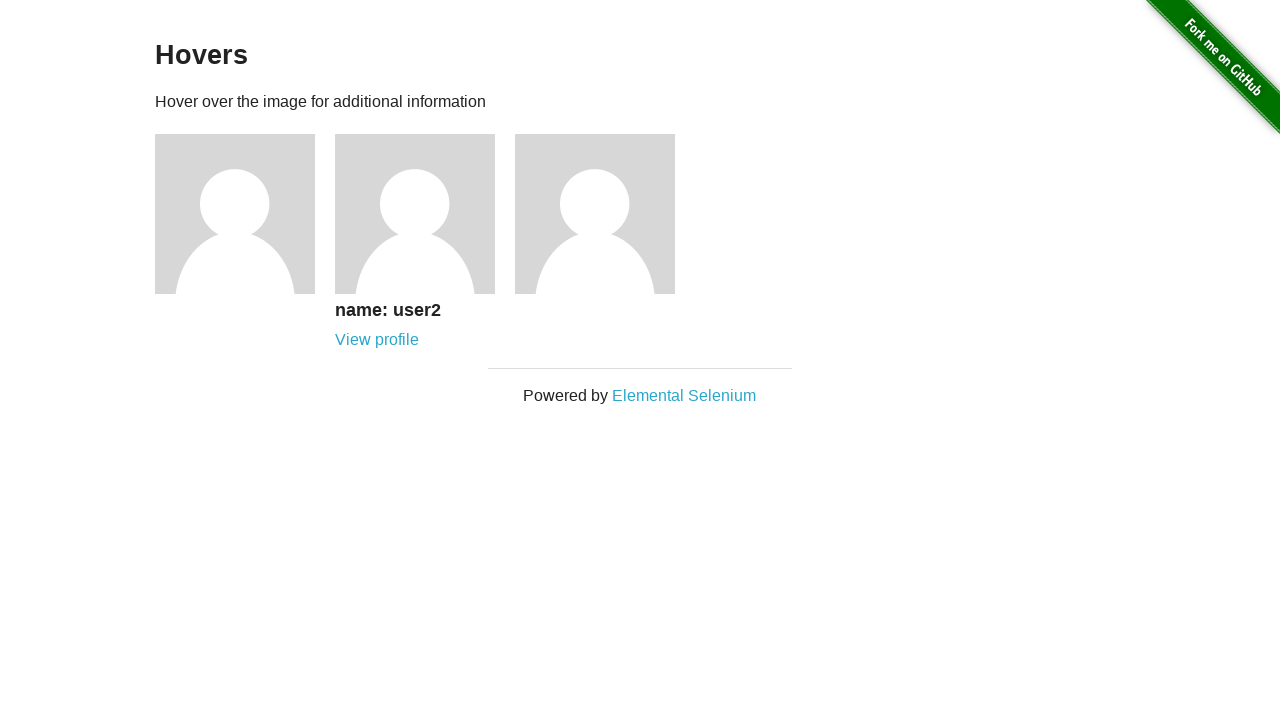

Verified profile link for user 2 is visible
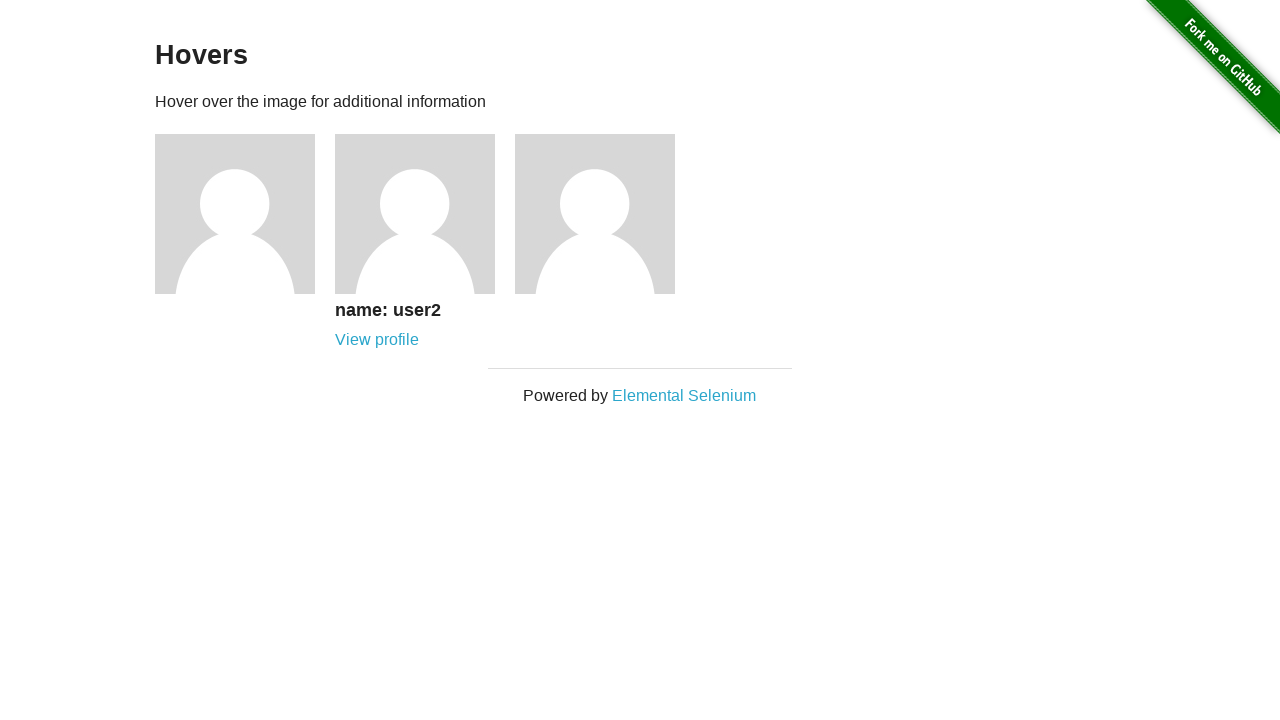

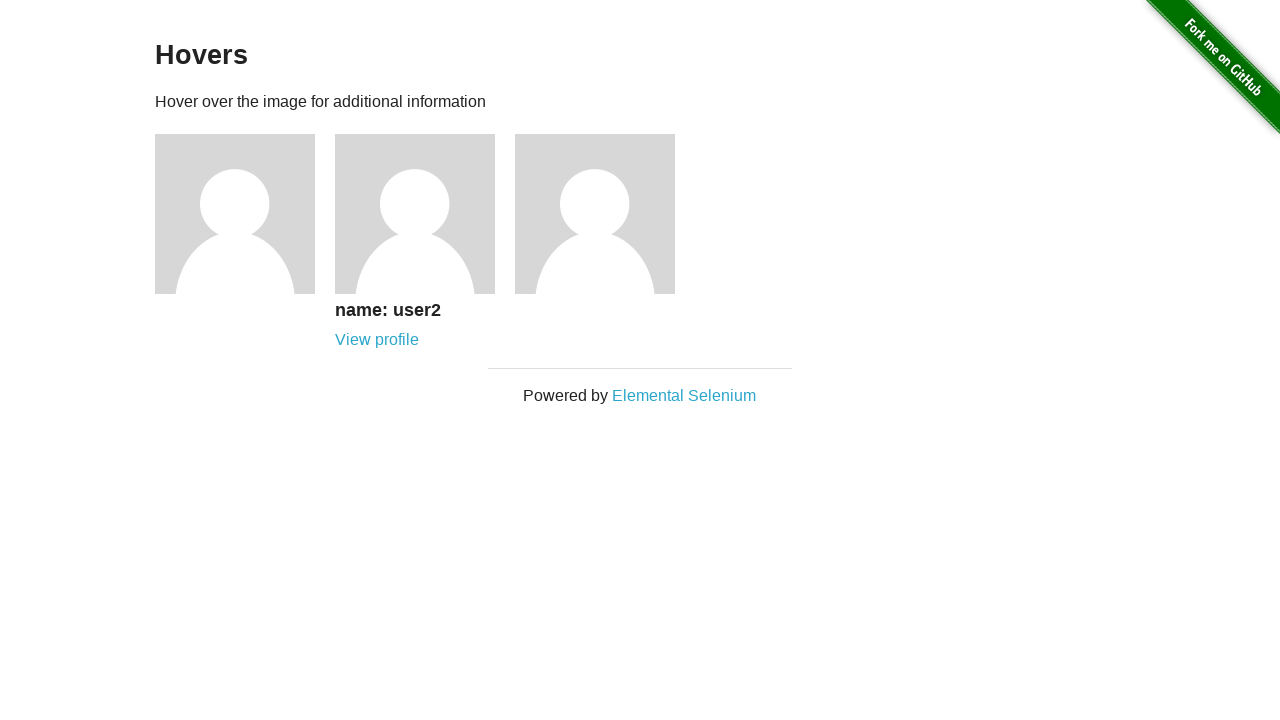